Tests the FAQ dropdown accordion by clicking on the third question about rental time calculation and verifying the answer text

Starting URL: https://qa-scooter.praktikum-services.ru/

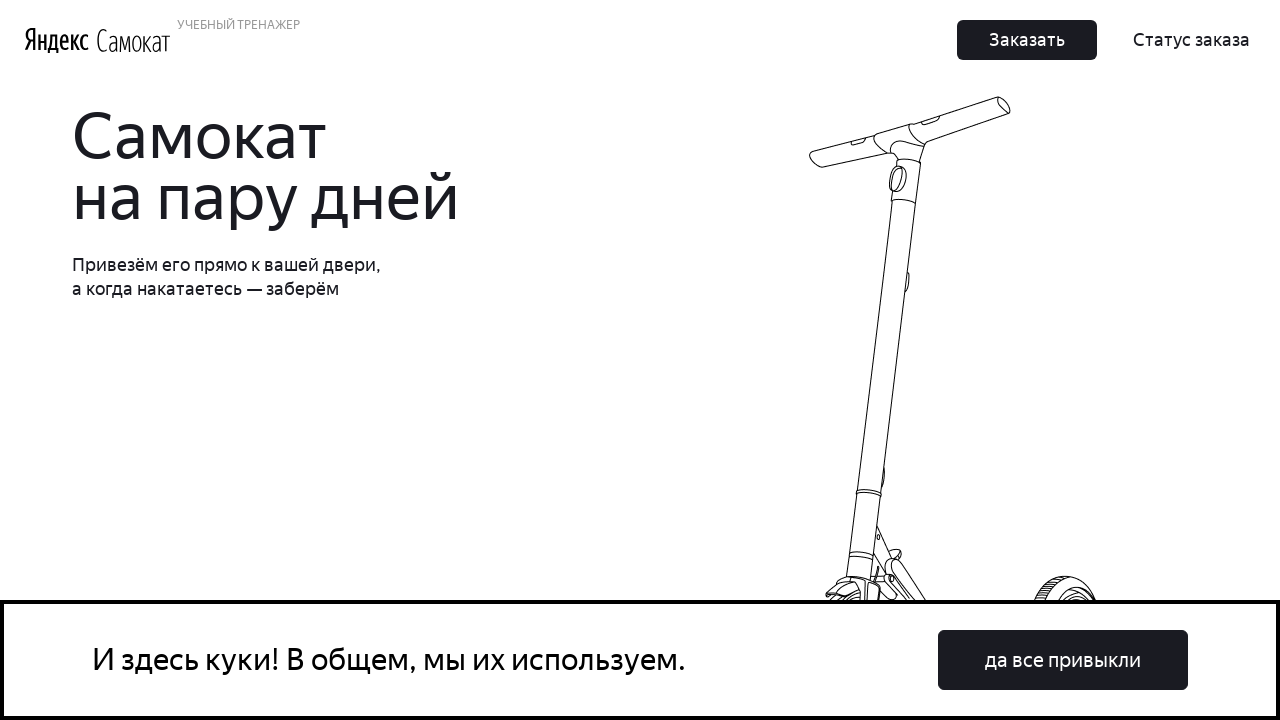

Scrolled to FAQ section 'Вопросы о важном'
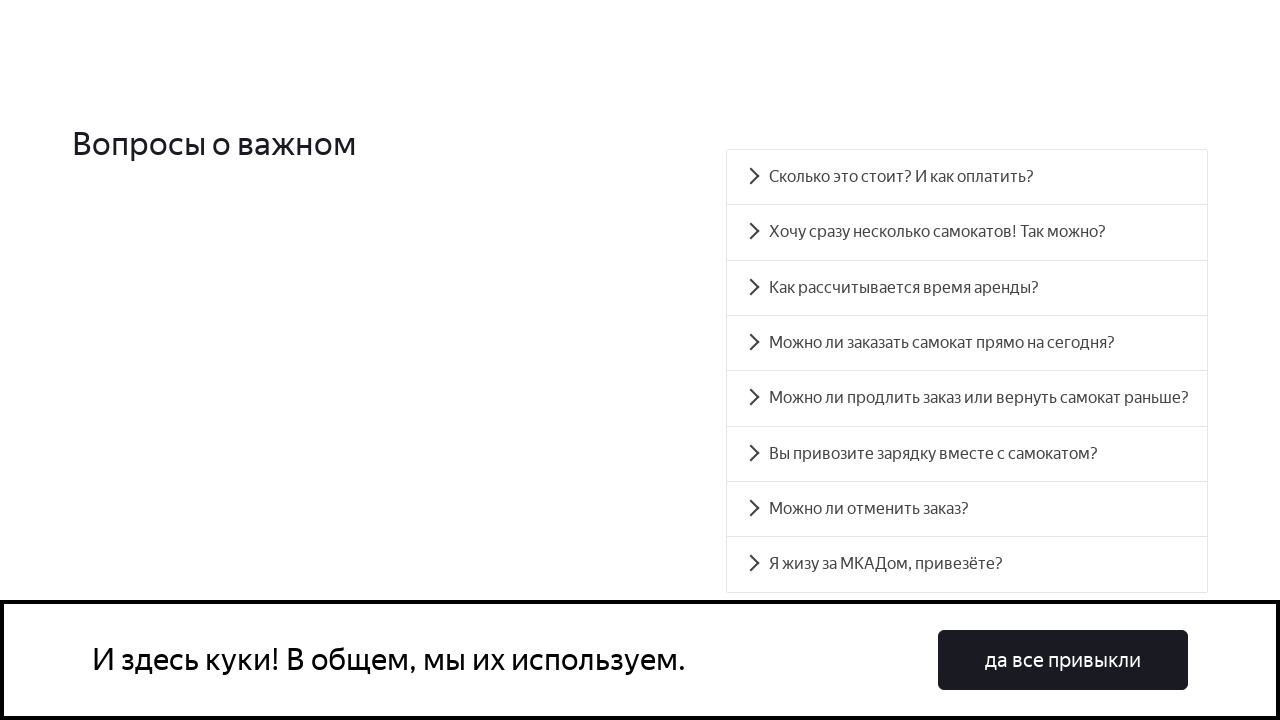

Clicked on the third FAQ accordion item (rental time calculation question) at (967, 288) on [aria-controls='accordion__panel-2']
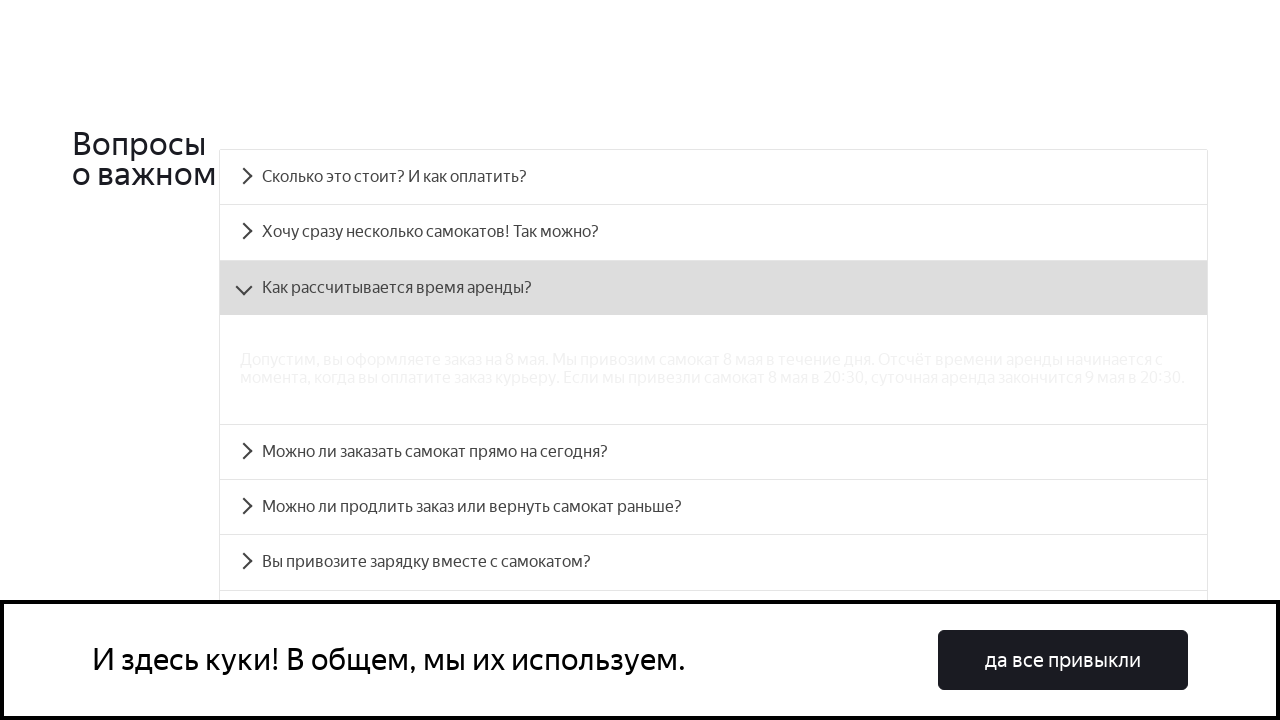

Verified that the answer text about rental time calculation is displayed
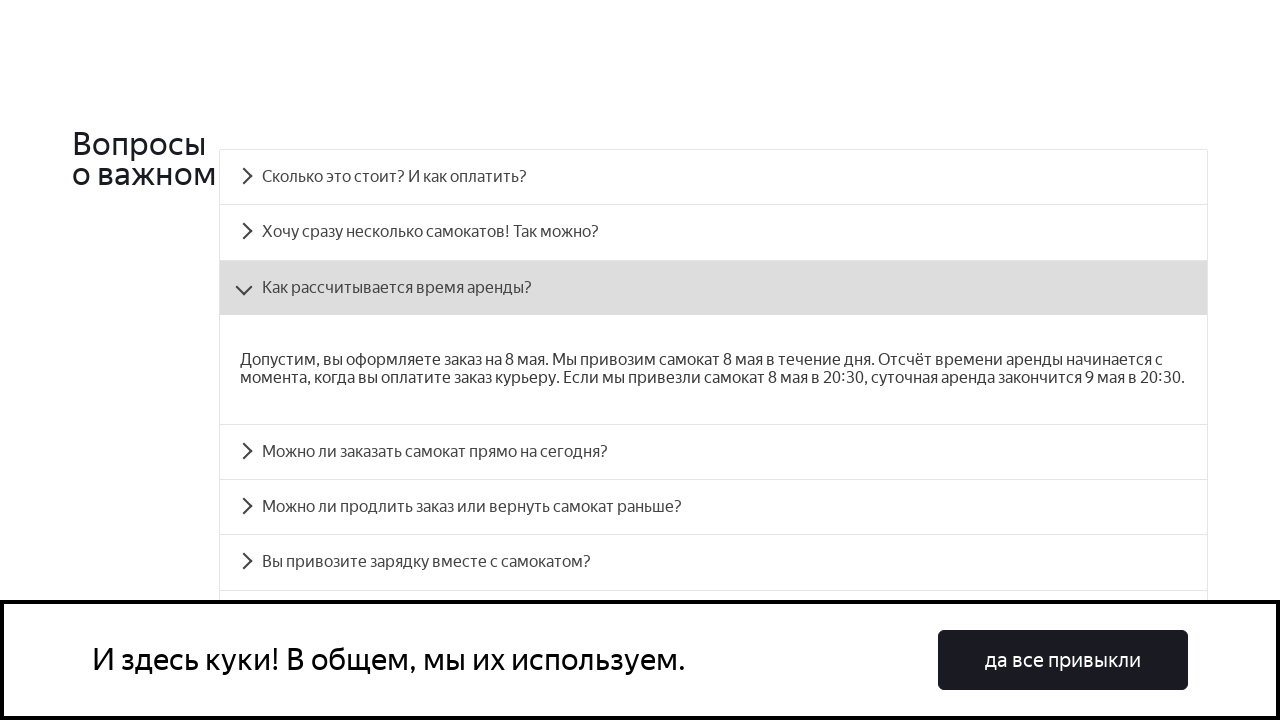

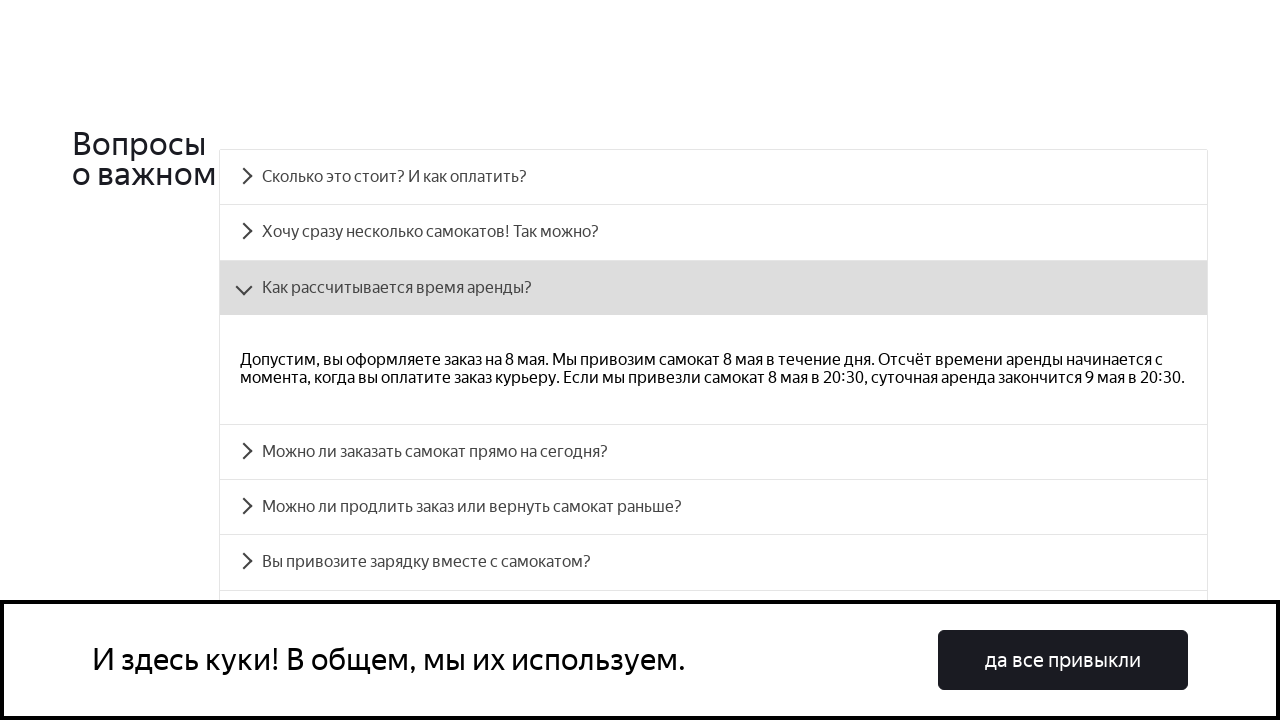